Navigates to a website and waits for the page to load completely. This tests basic page navigation and load functionality.

Starting URL: https://www.tokopedia.com

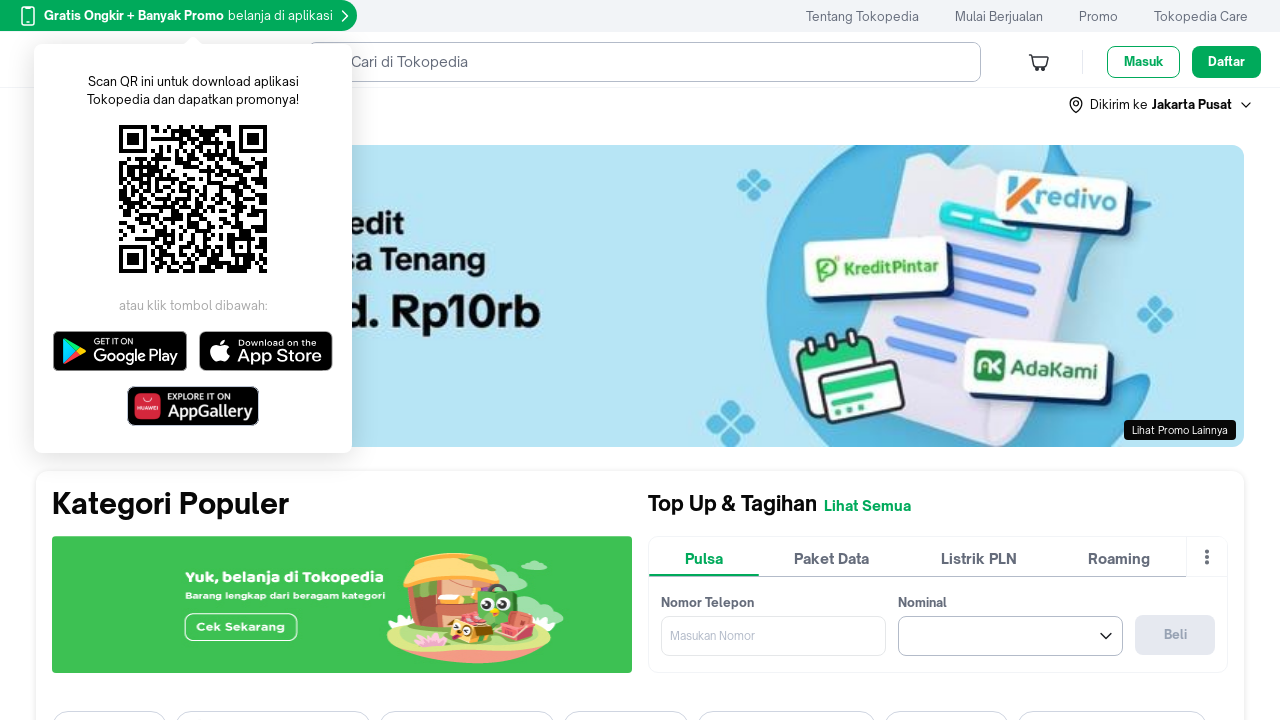

Waited for DOM content to load on Tokopedia homepage
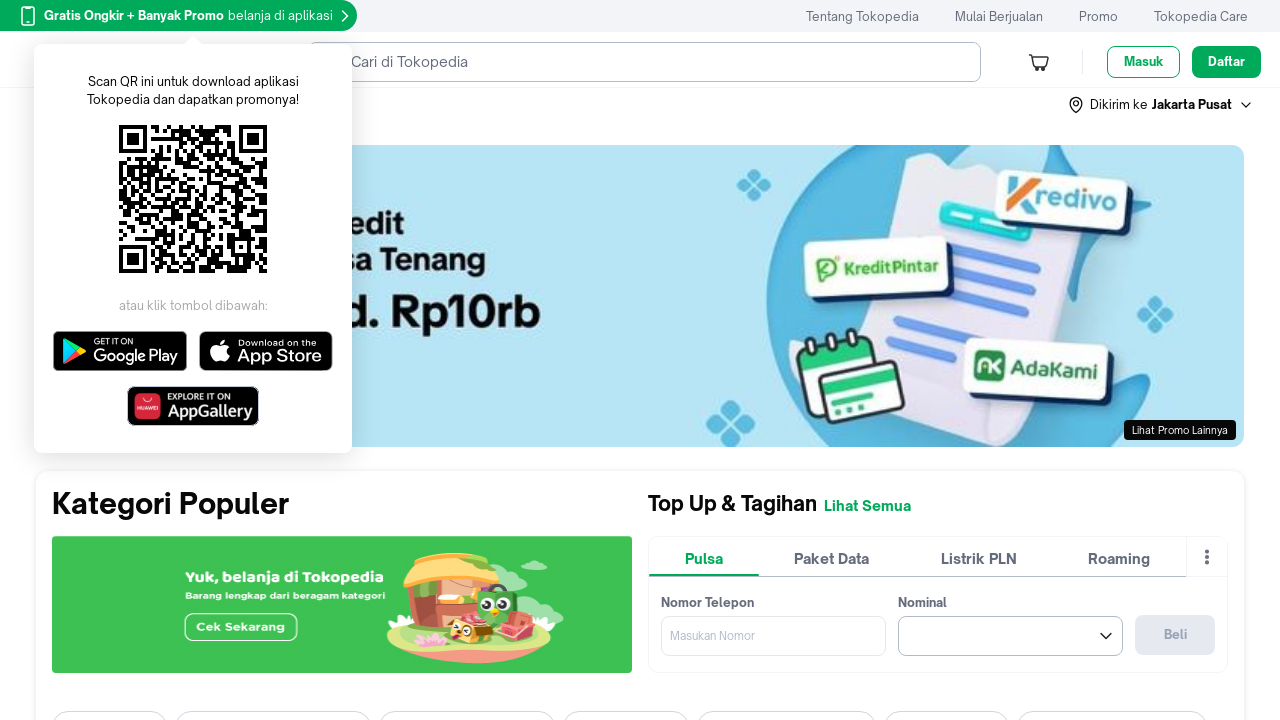

Waited 3 seconds for dynamic content to fully render
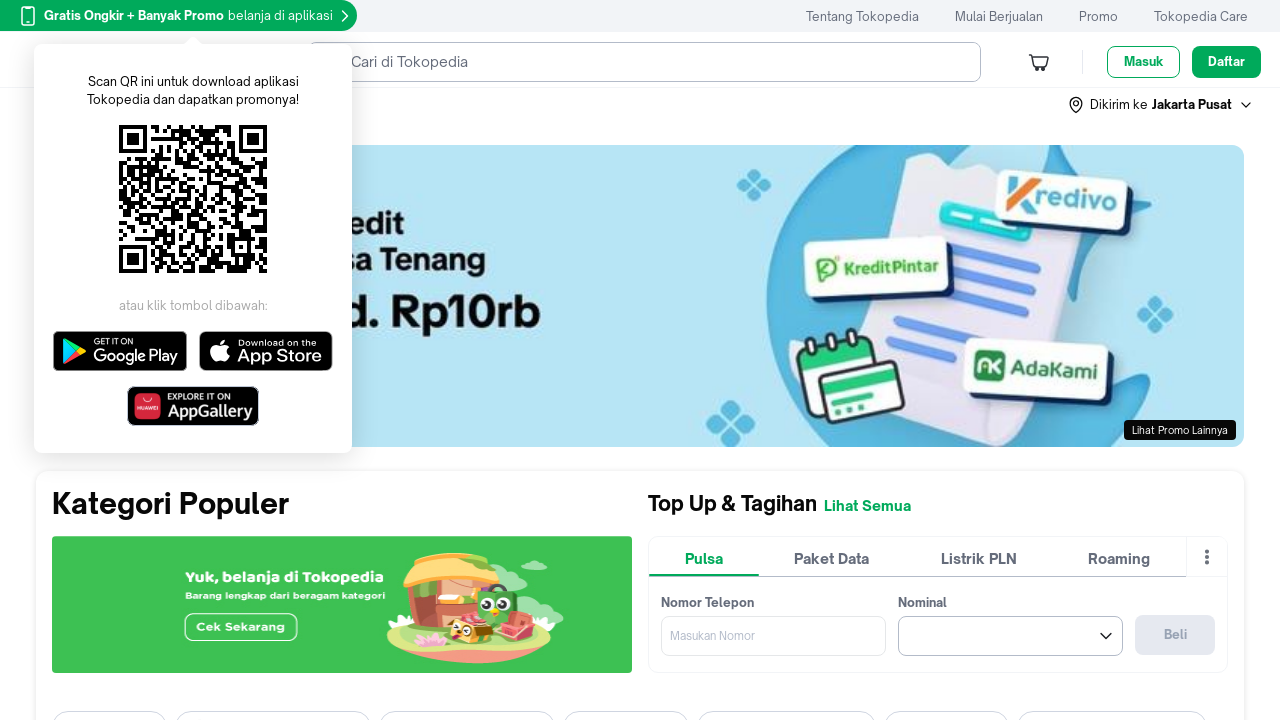

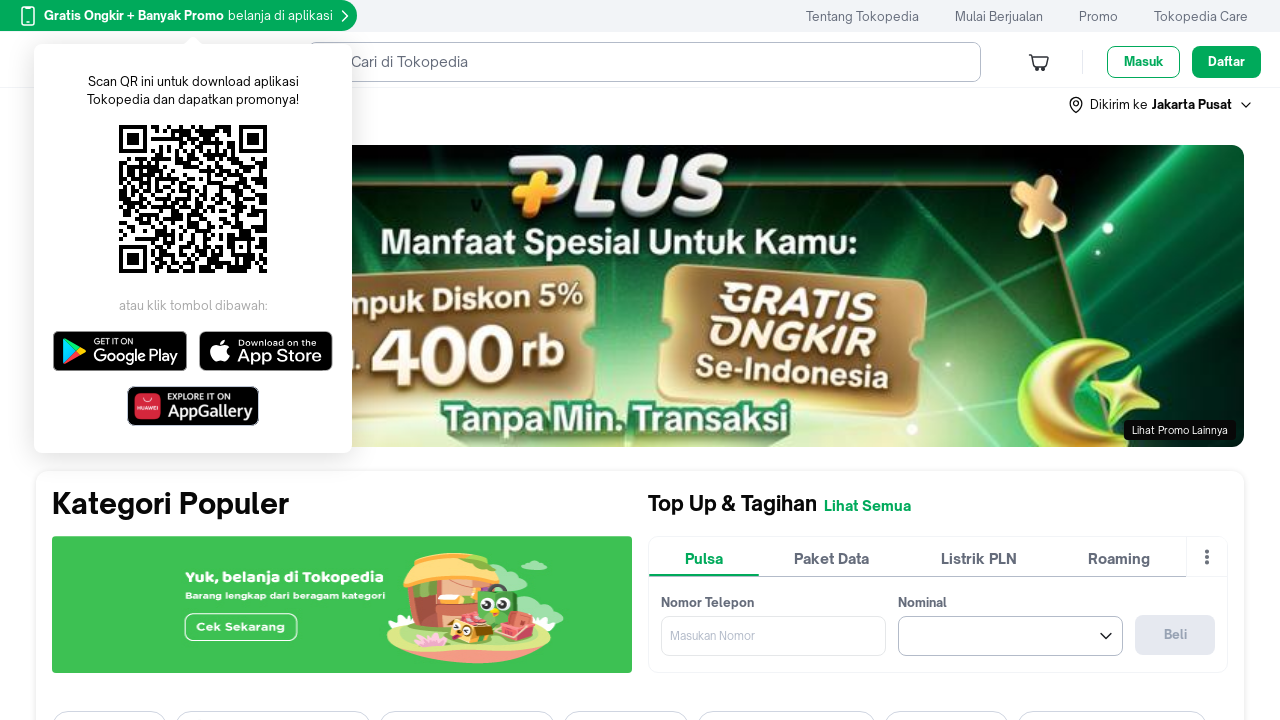